Tests slider functionality by moving the slider to a specific target value using drag and drop actions

Starting URL: https://demoqa.com/slider

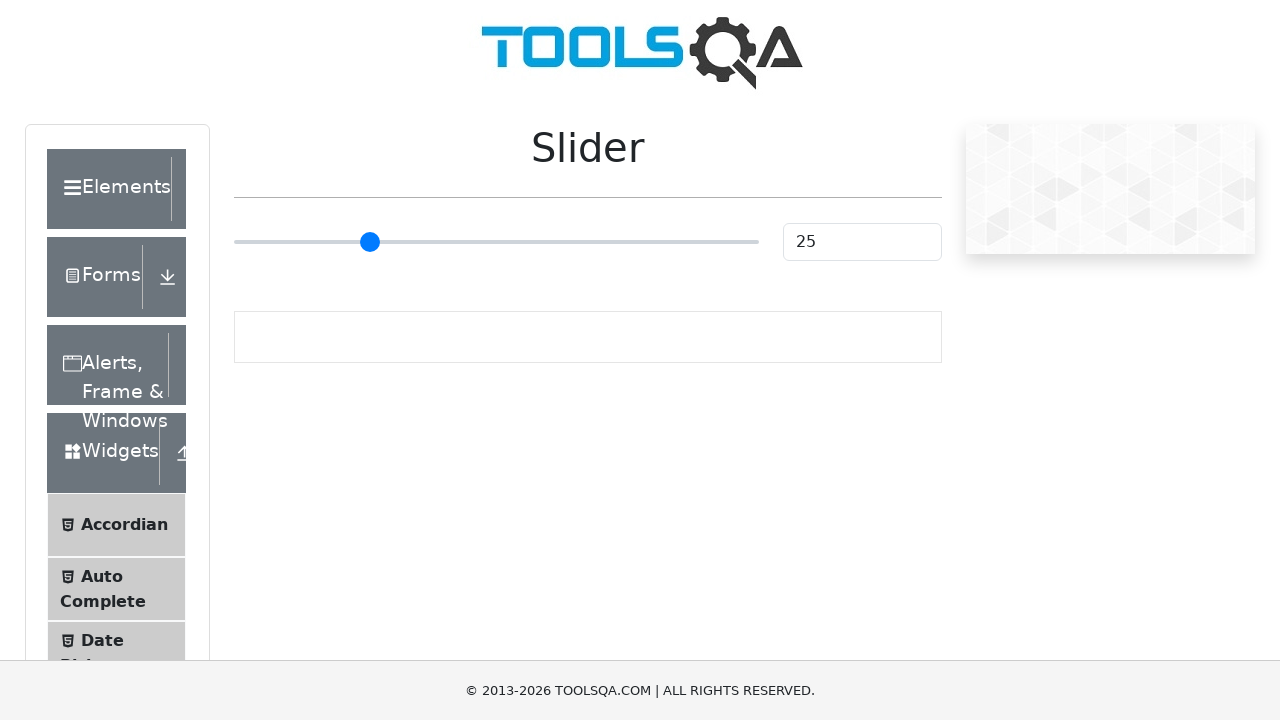

Located the slider element
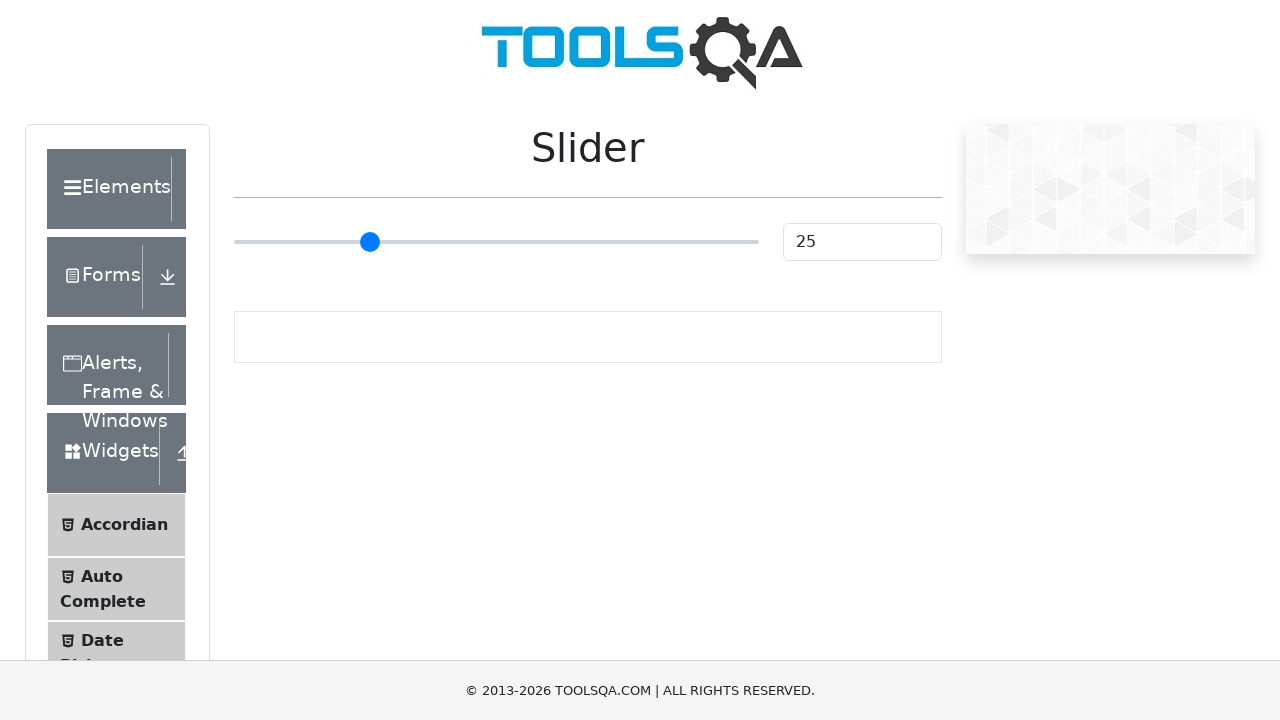

Located the slider container
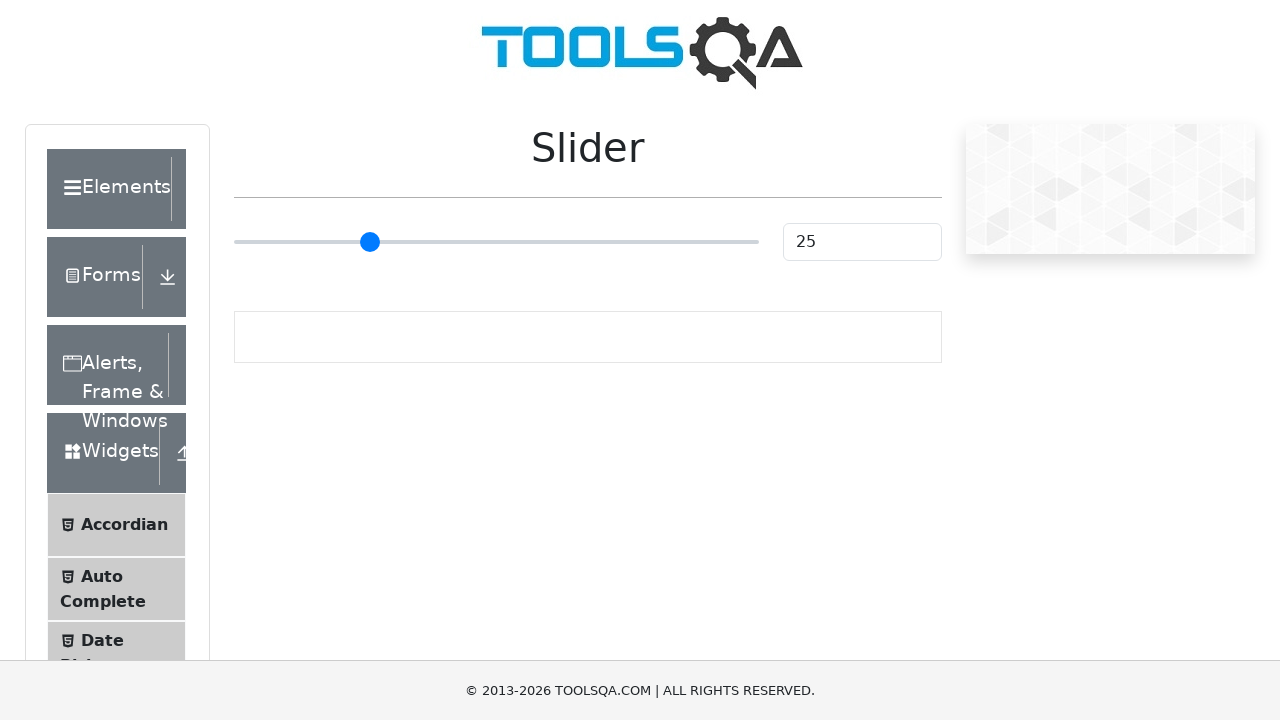

Retrieved initial slider value: 25
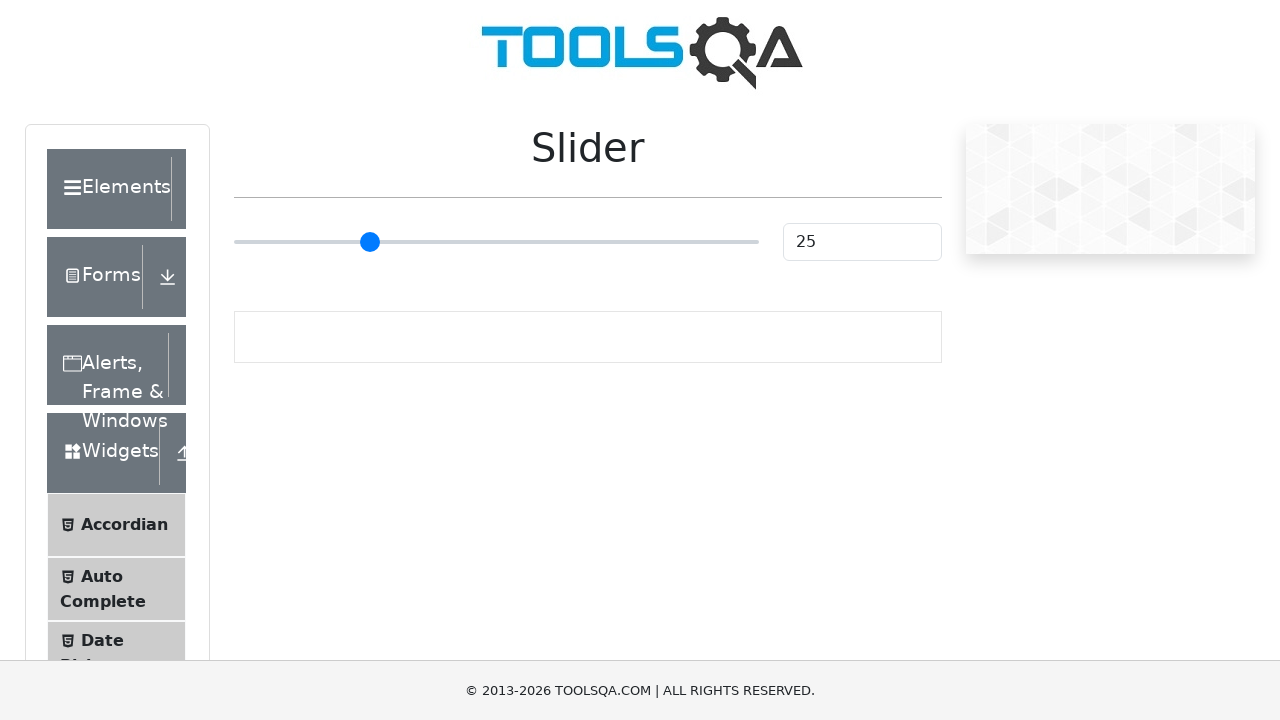

Retrieved slider bounding box
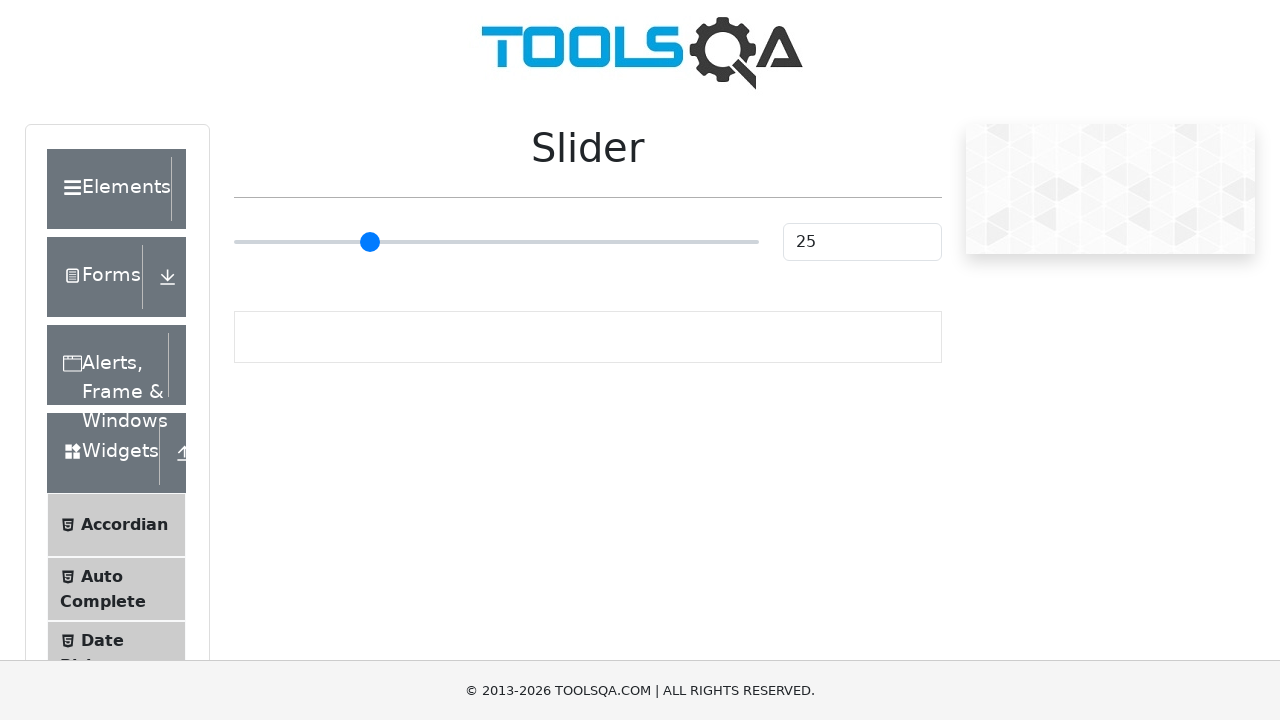

Retrieved slider minimum value: 0
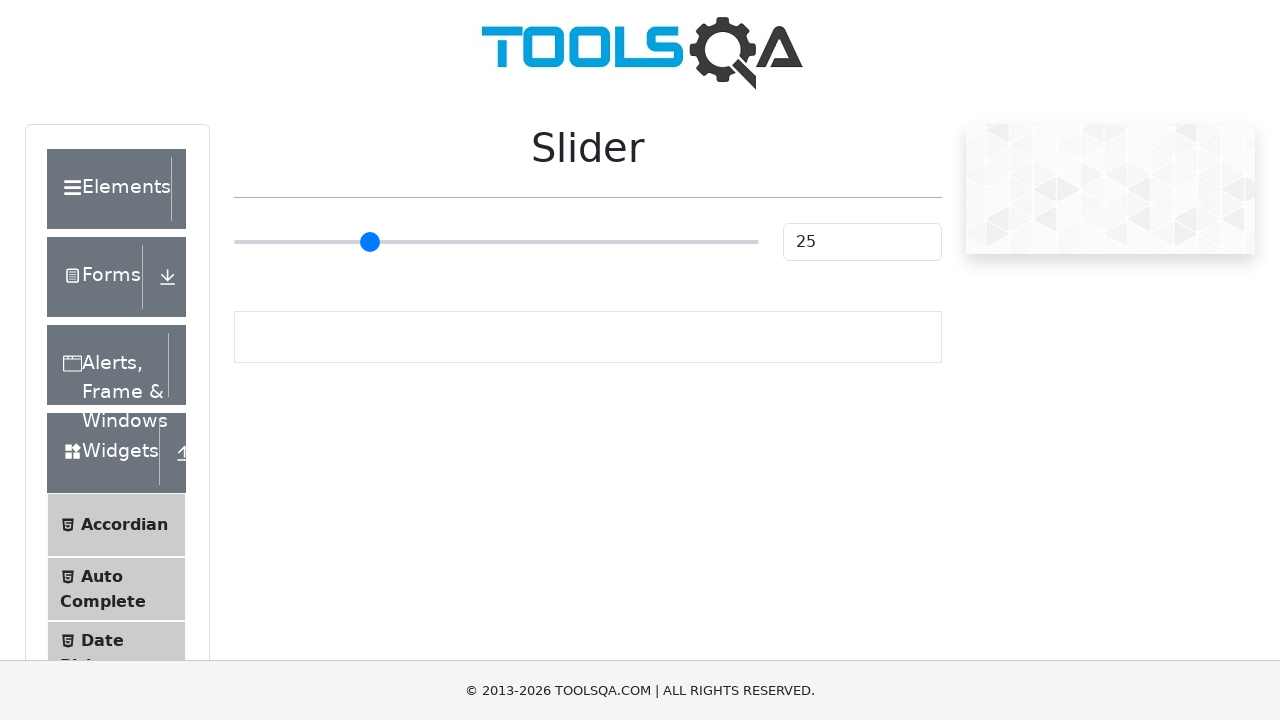

Retrieved slider maximum value: 100
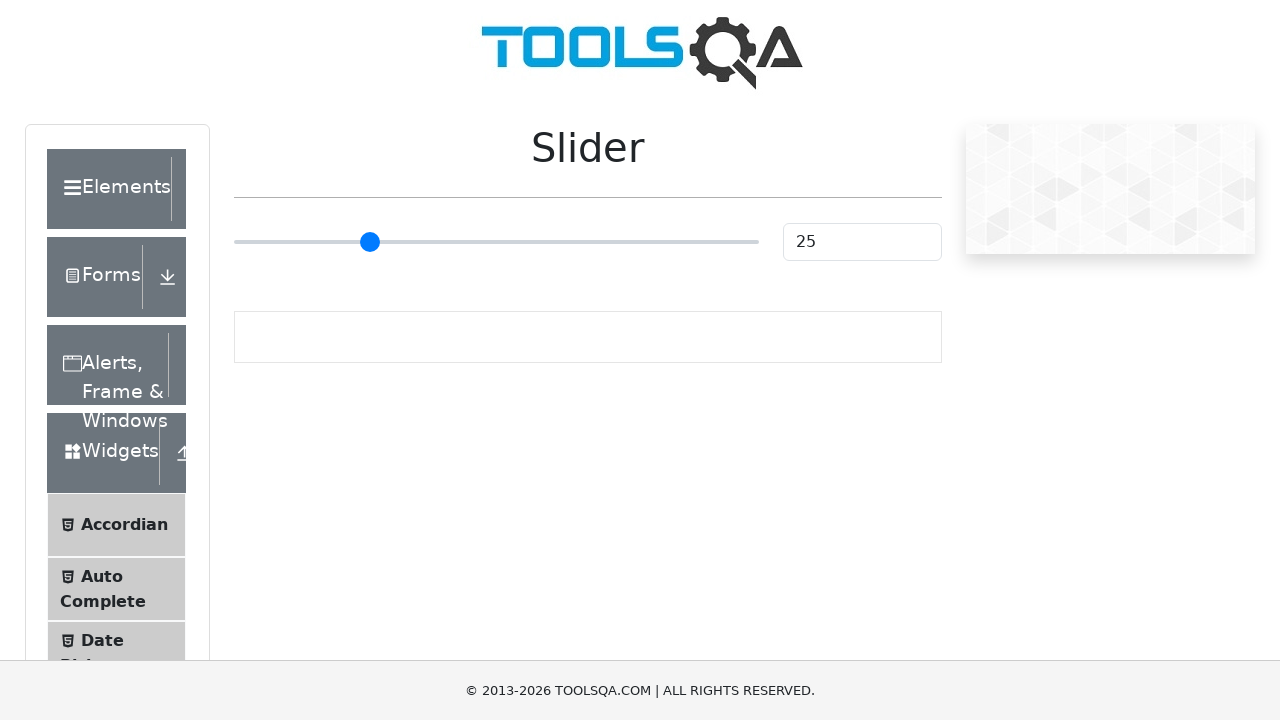

Dragged slider to target value 78 (move distance: 409px) at (643, 223)
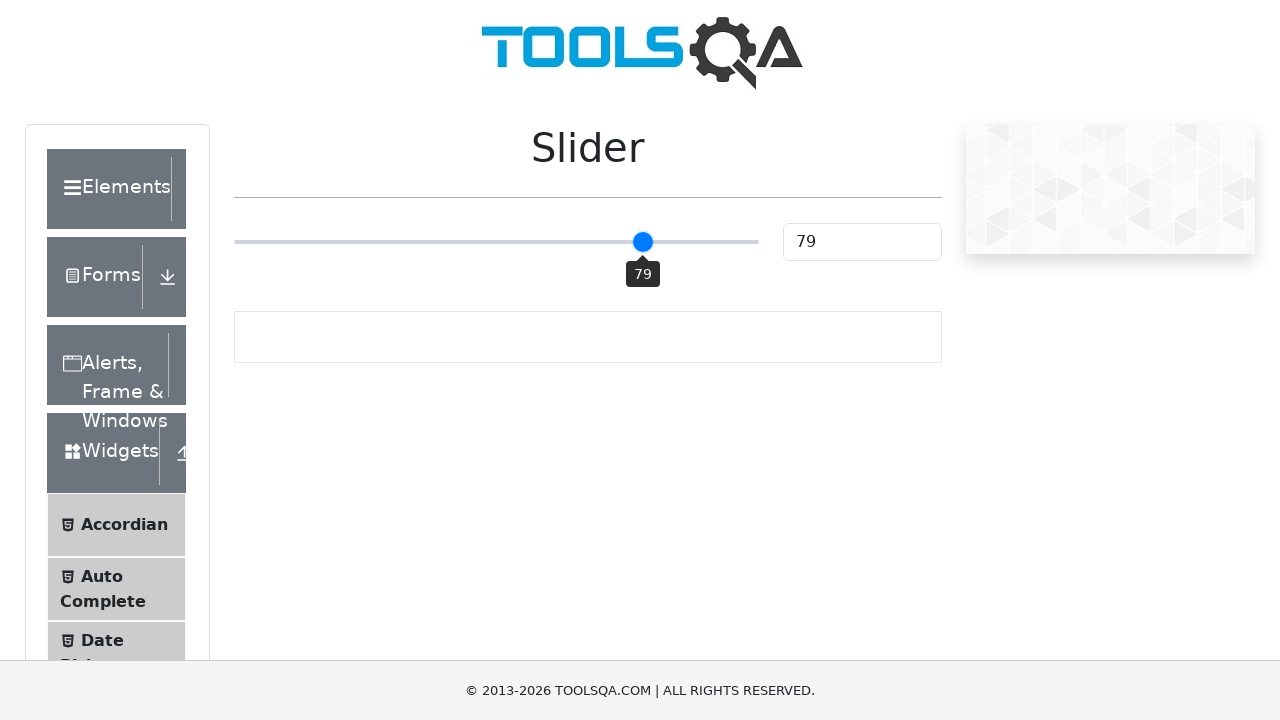

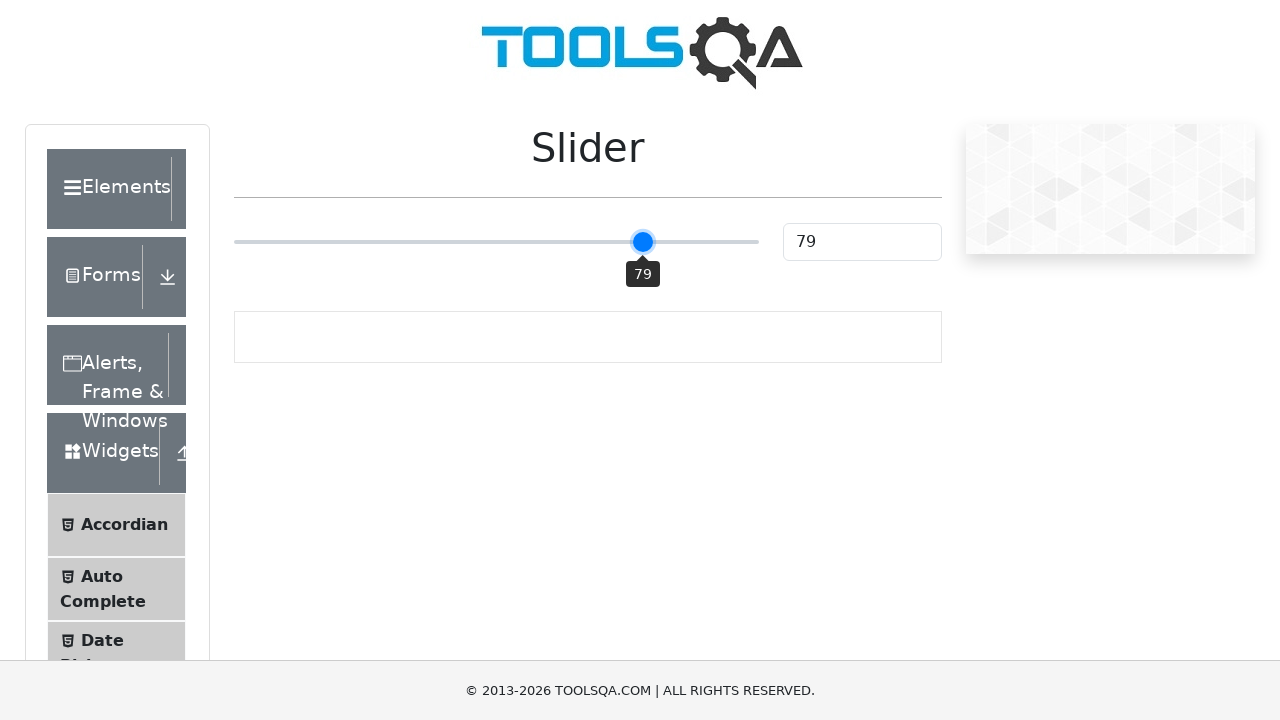